Tests link counting and navigation by counting links on the page, in the footer section, and in a specific column, then opens each link in the column in new tabs and switches between them to verify page titles

Starting URL: http://qaclickacademy.com/practice.php

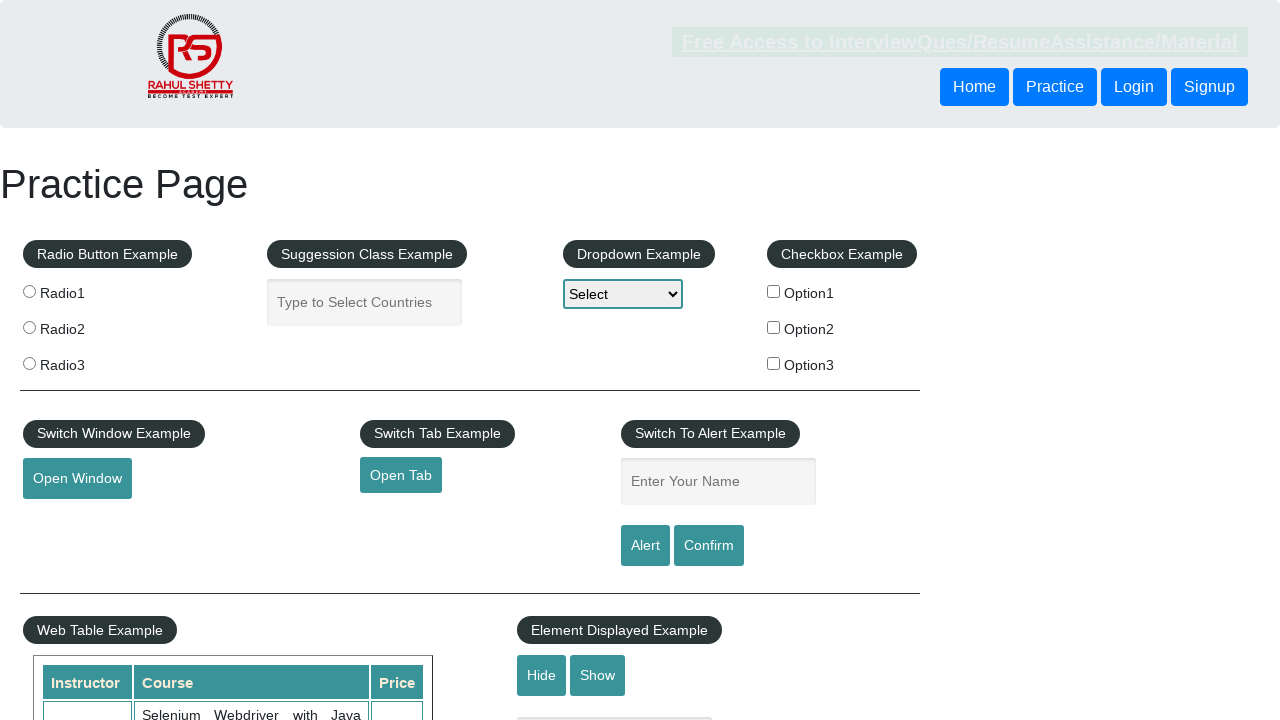

Waited for footer section (#gf-BIG) to load
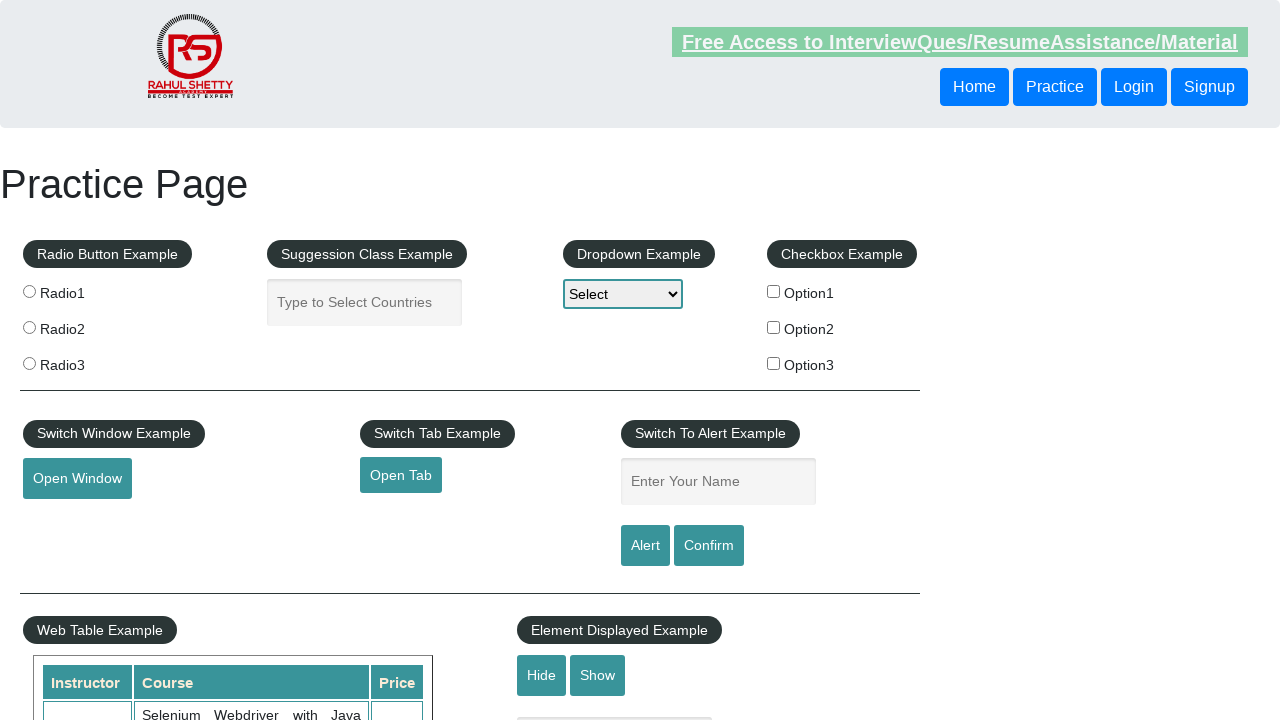

Counted all links on page: 27 total
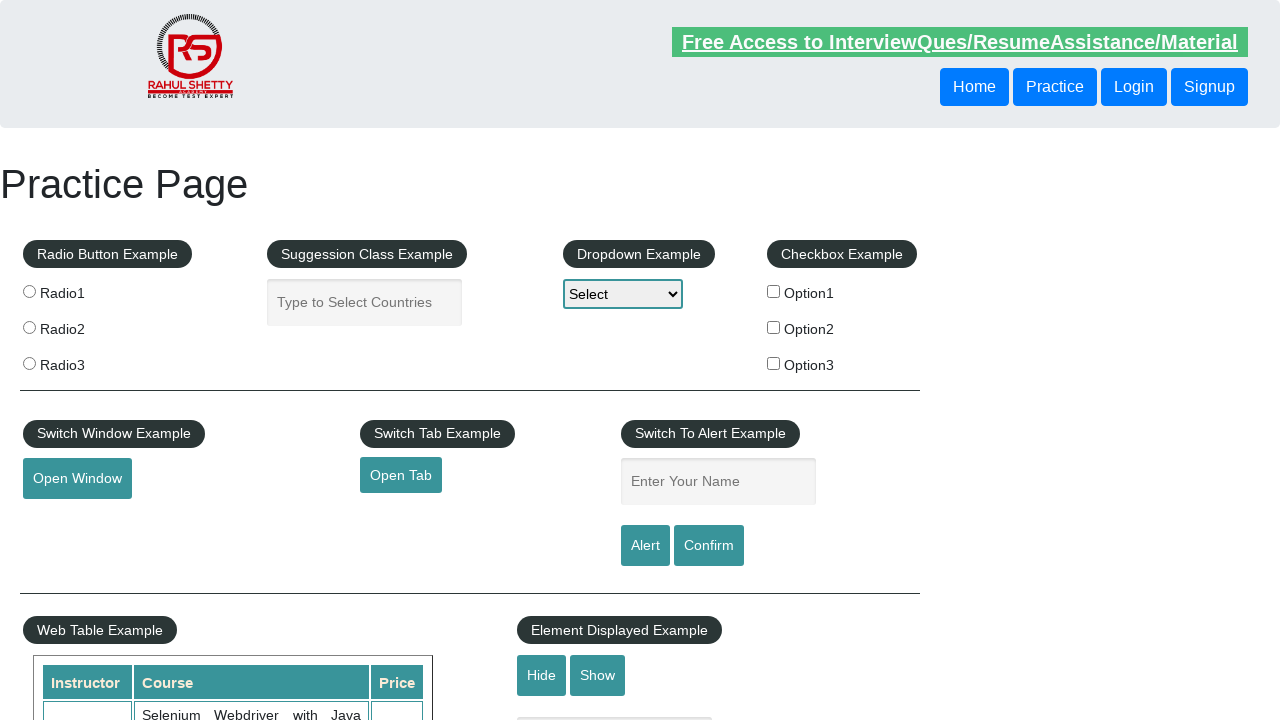

Counted footer links: 20 in footer section
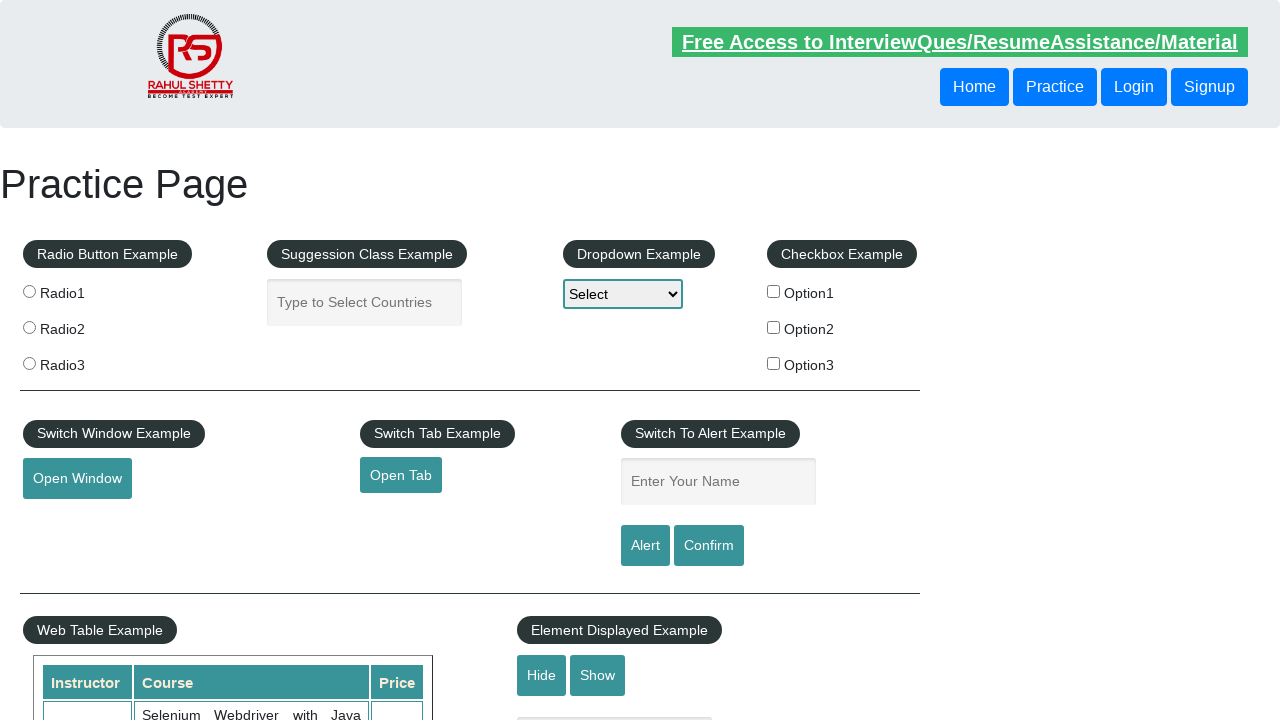

Counted first column links: 5 in footer table column
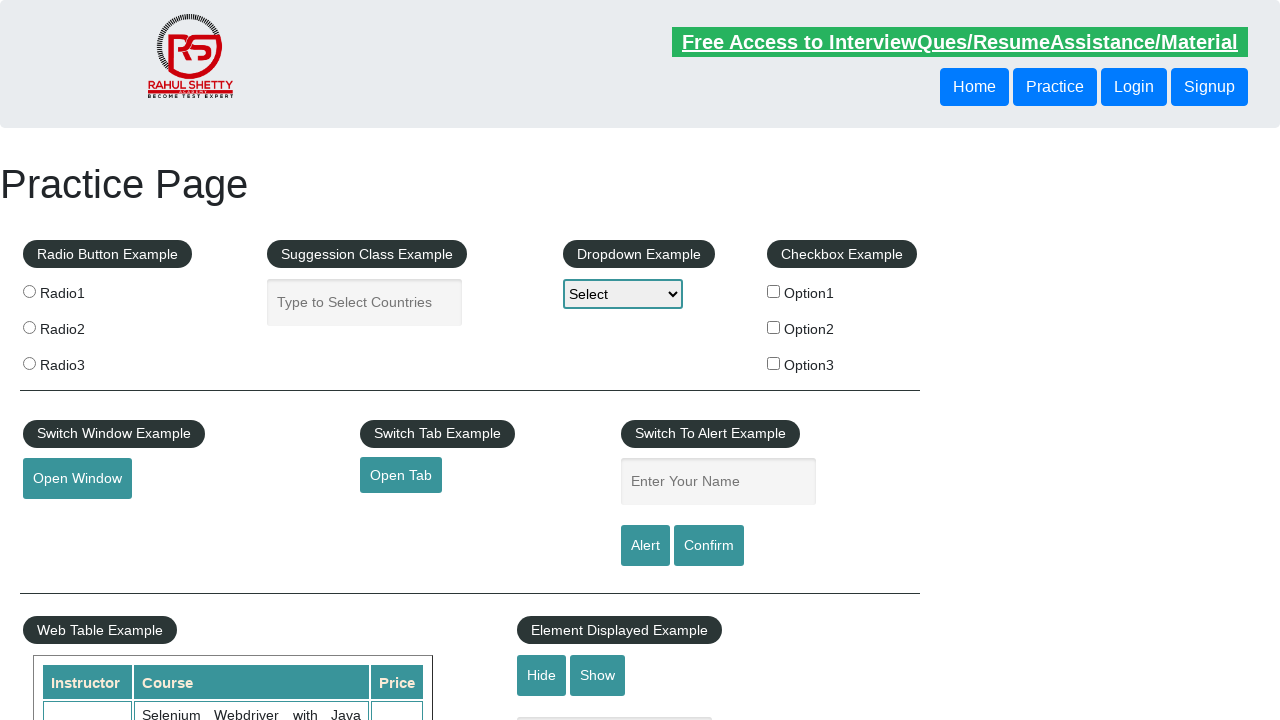

Opened link 1 in new tab using Ctrl+Click at (157, 482) on #gf-BIG table tbody tr td:first-child ul a >> nth=0
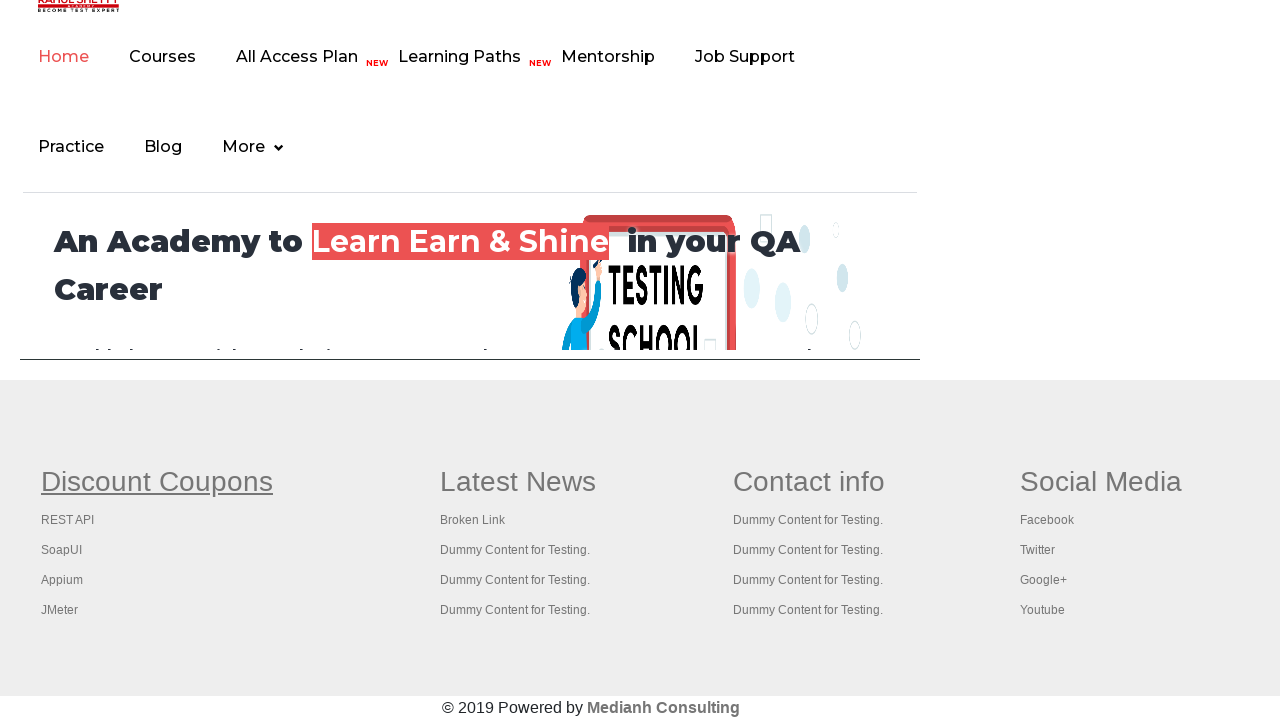

Waited 2 seconds for new tab to load
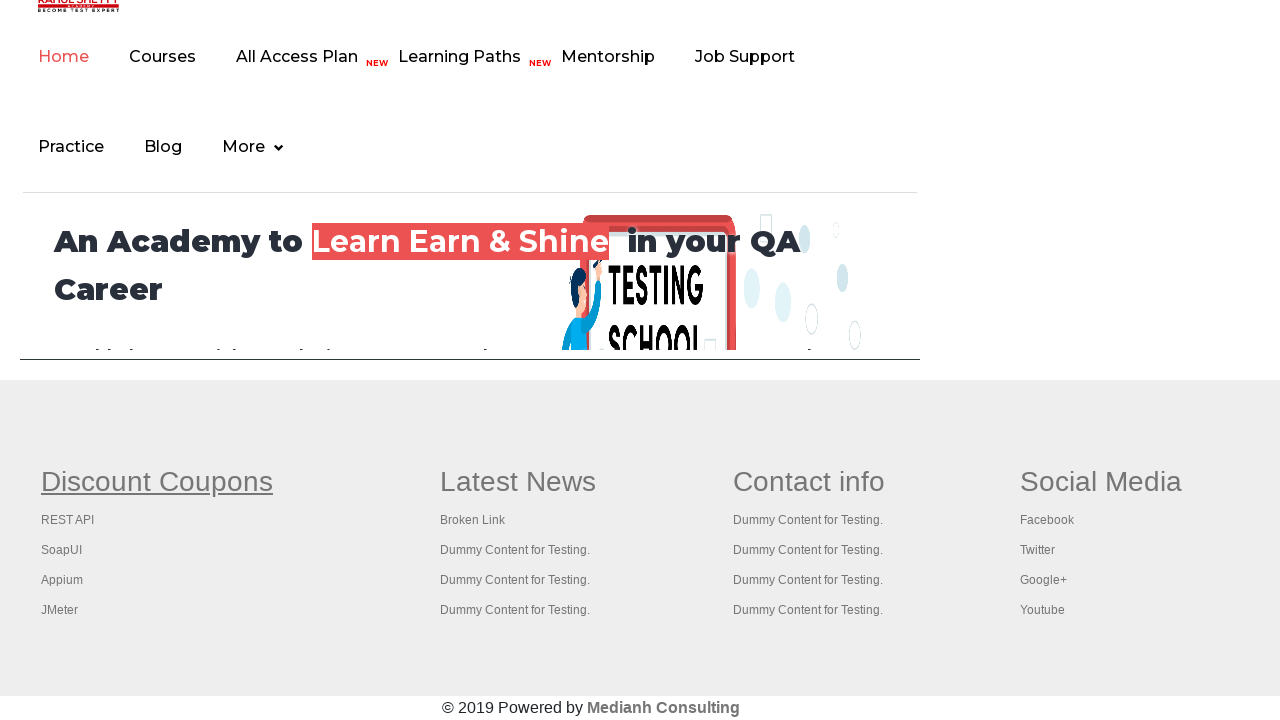

Opened link 2 in new tab using Ctrl+Click at (68, 520) on #gf-BIG table tbody tr td:first-child ul a >> nth=1
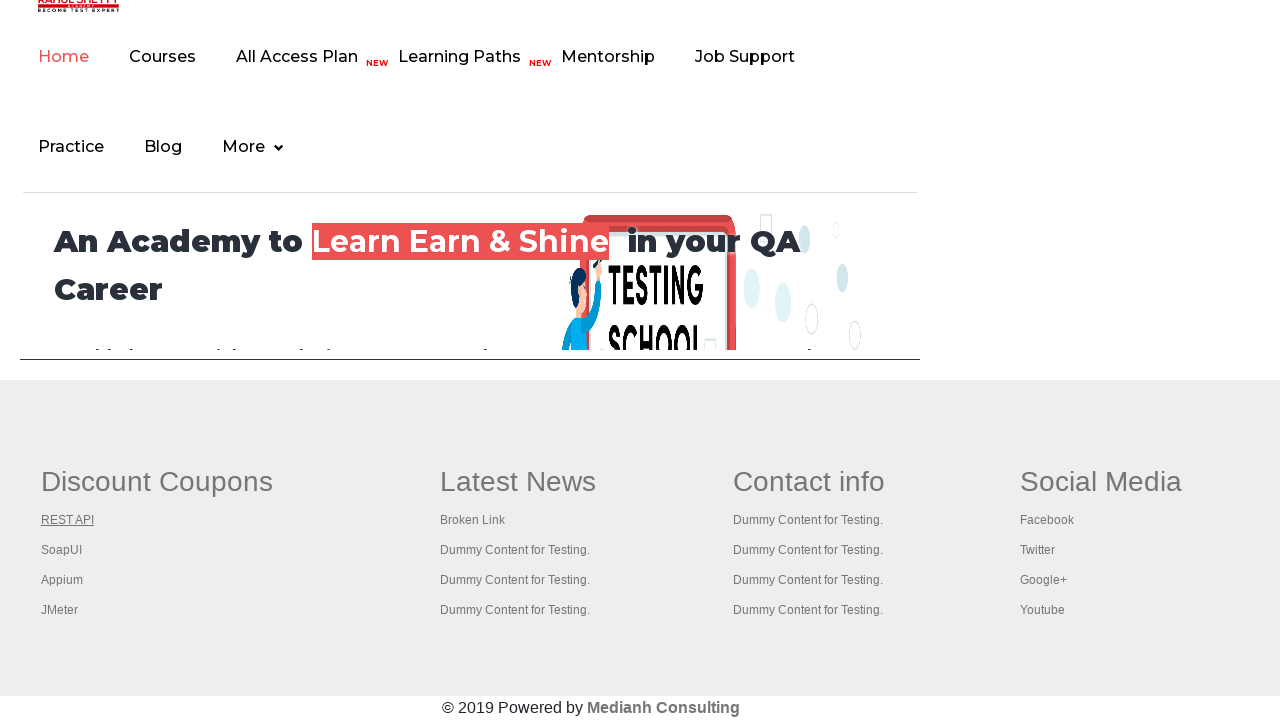

Waited 2 seconds for new tab to load
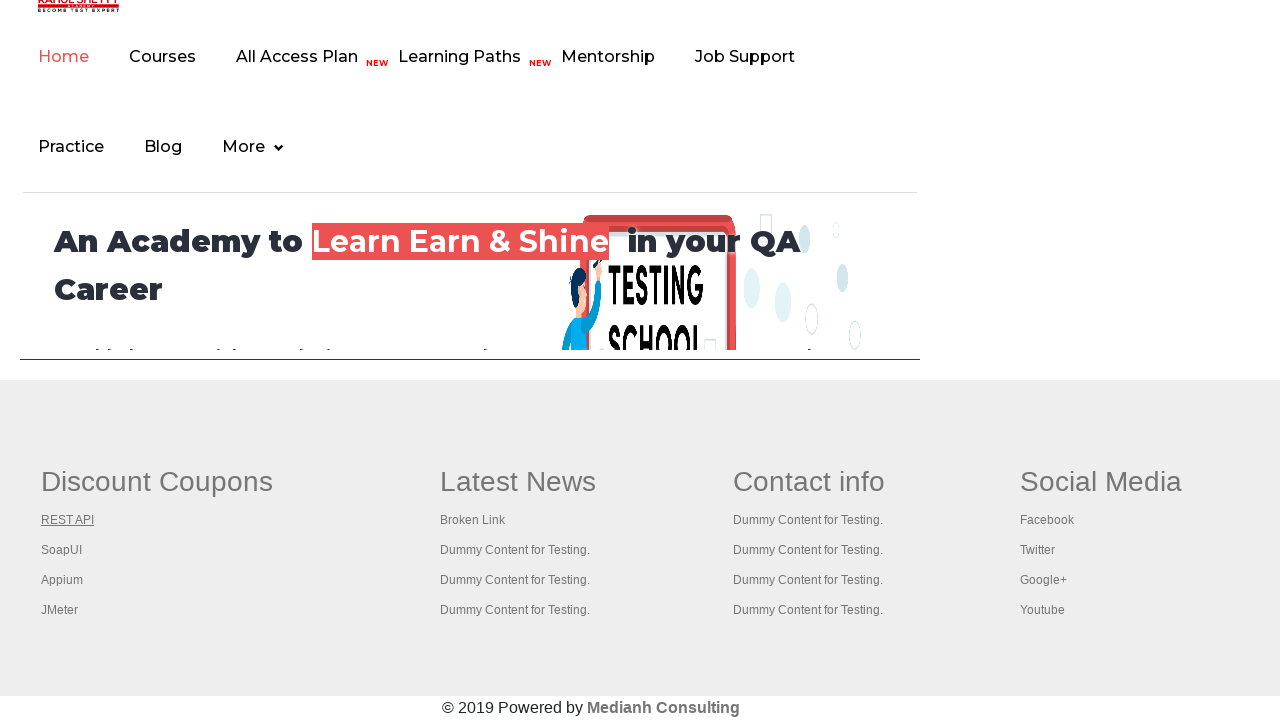

Opened link 3 in new tab using Ctrl+Click at (62, 550) on #gf-BIG table tbody tr td:first-child ul a >> nth=2
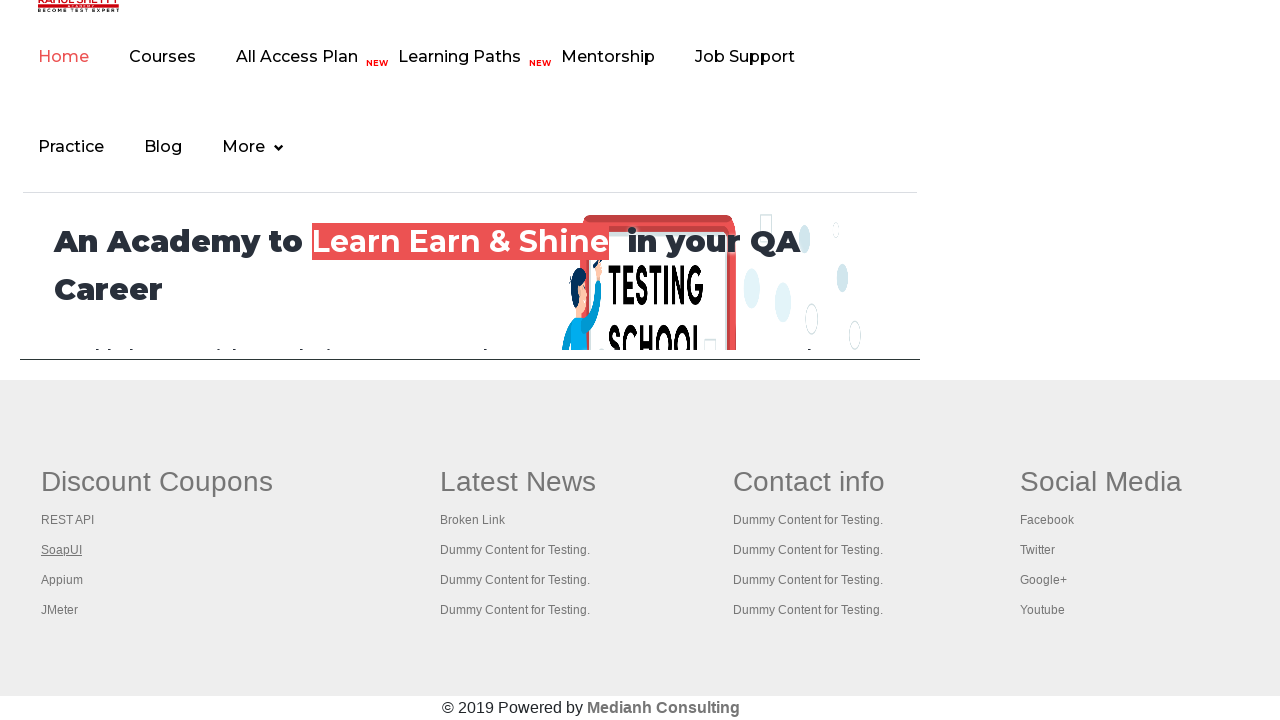

Waited 2 seconds for new tab to load
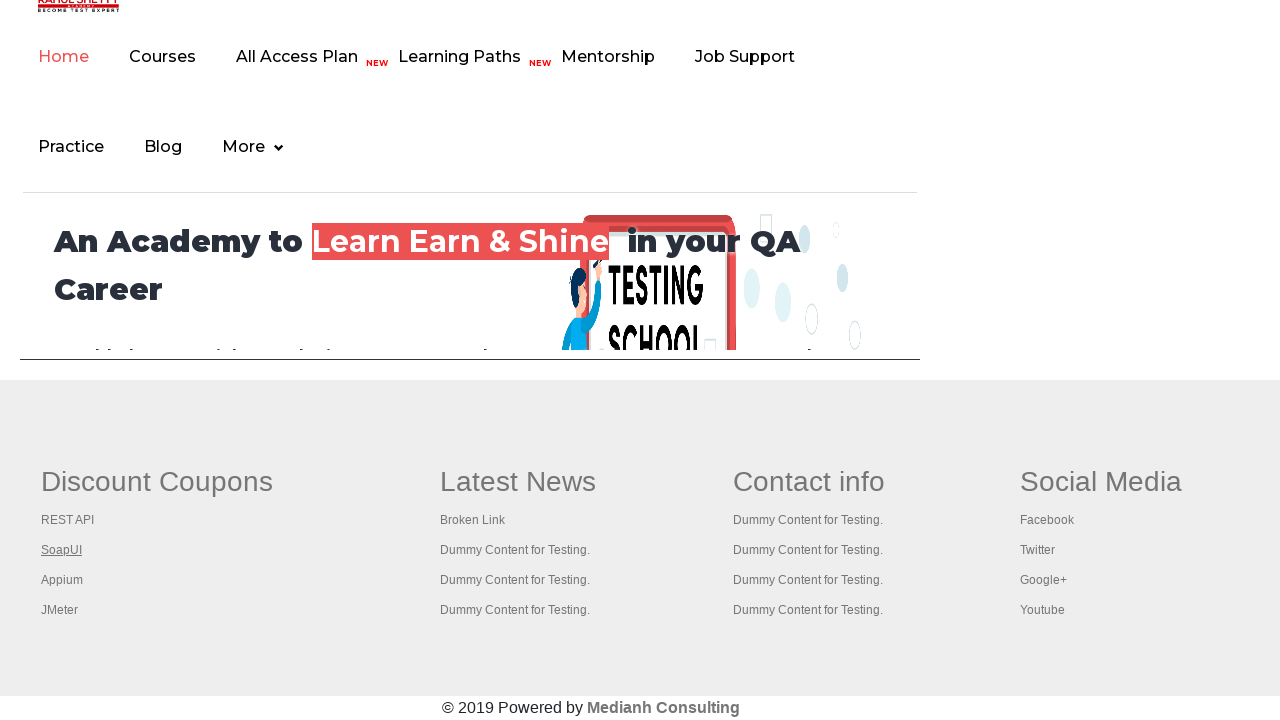

Opened link 4 in new tab using Ctrl+Click at (62, 580) on #gf-BIG table tbody tr td:first-child ul a >> nth=3
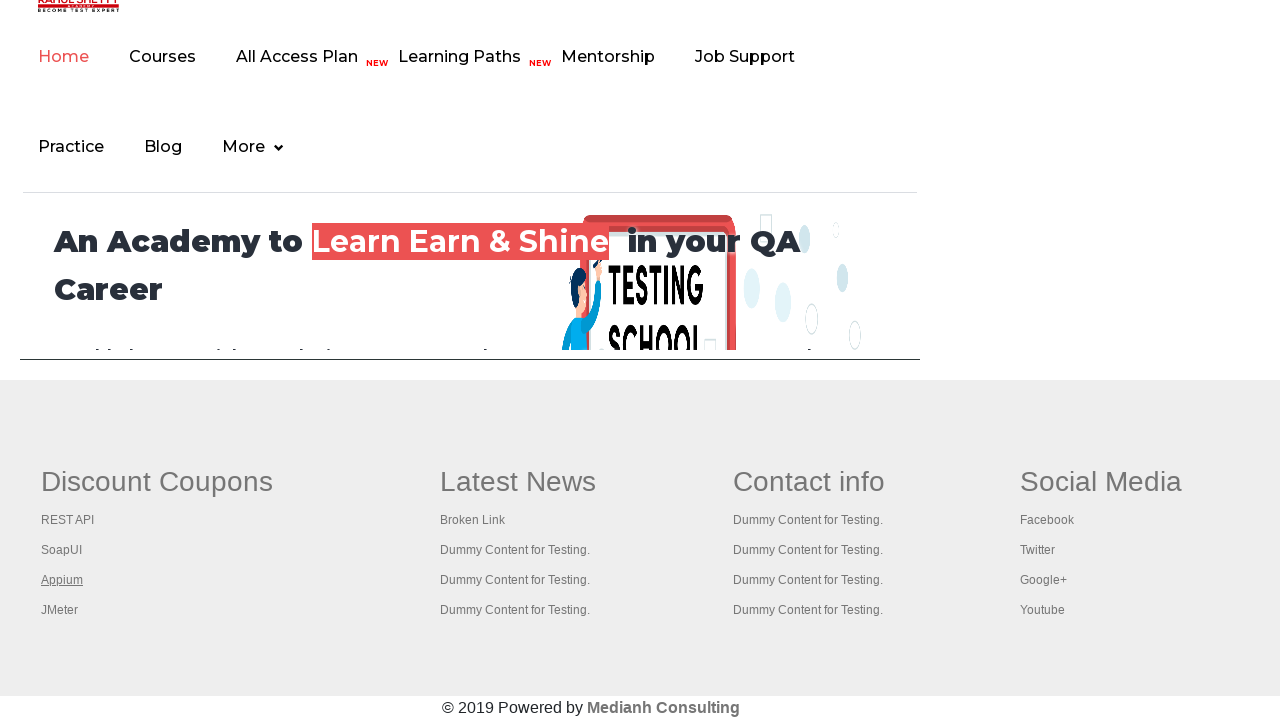

Waited 2 seconds for new tab to load
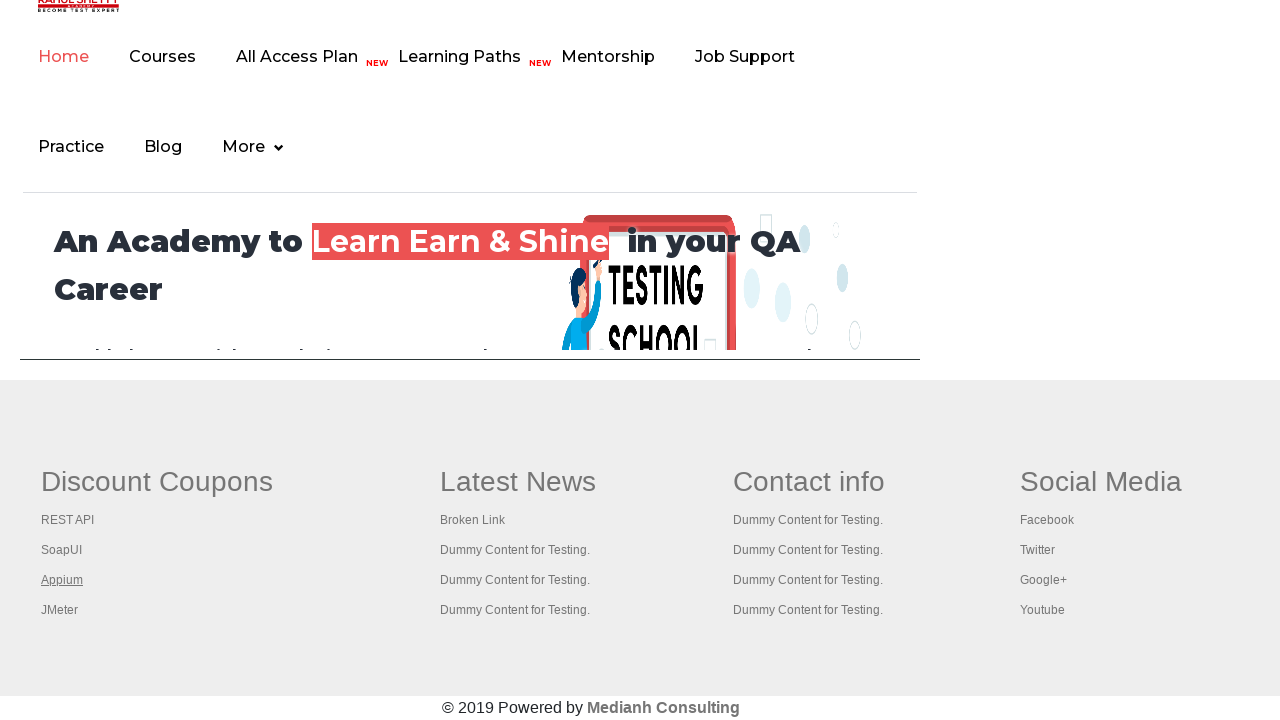

Opened link 5 in new tab using Ctrl+Click at (60, 610) on #gf-BIG table tbody tr td:first-child ul a >> nth=4
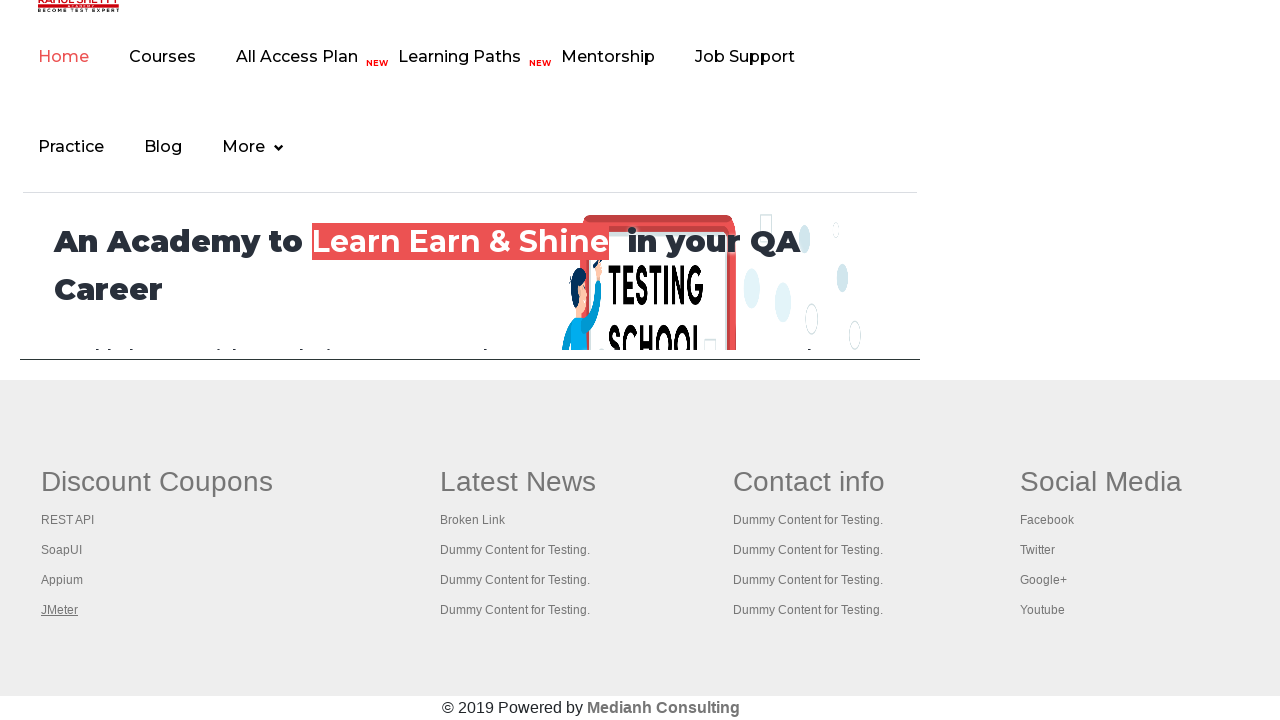

Waited 2 seconds for new tab to load
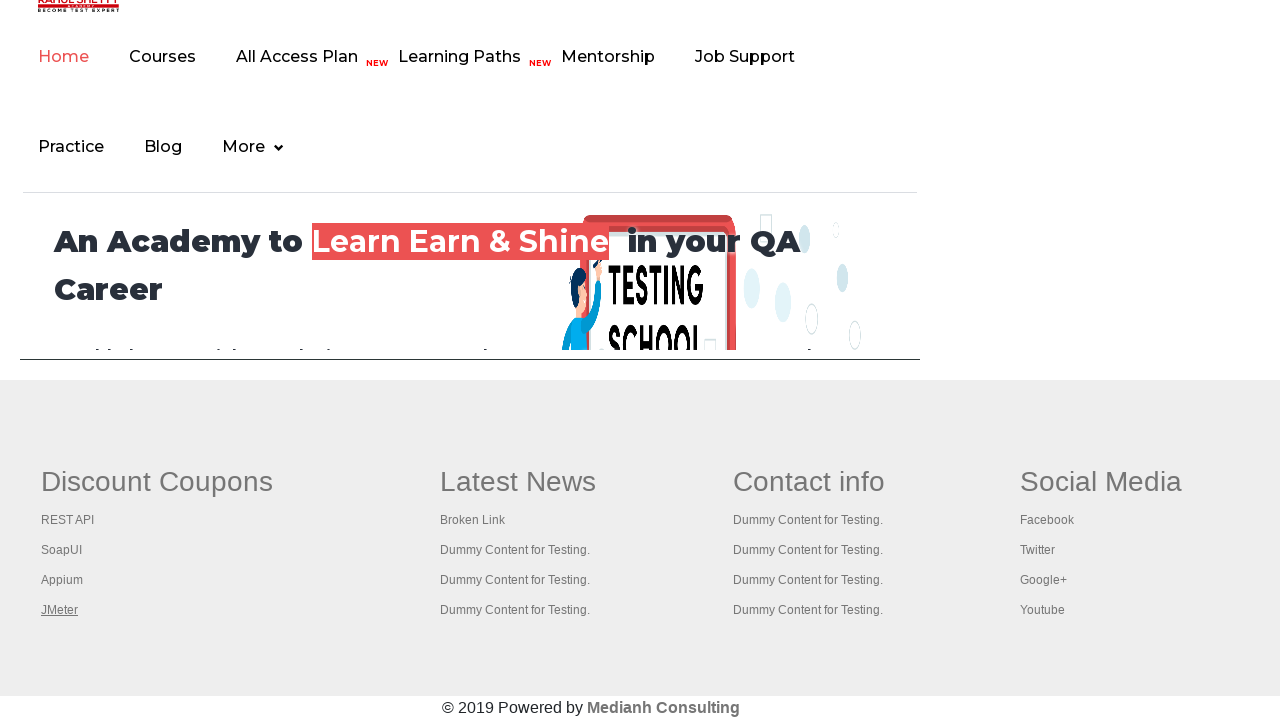

Retrieved all open tabs: 6 tabs total
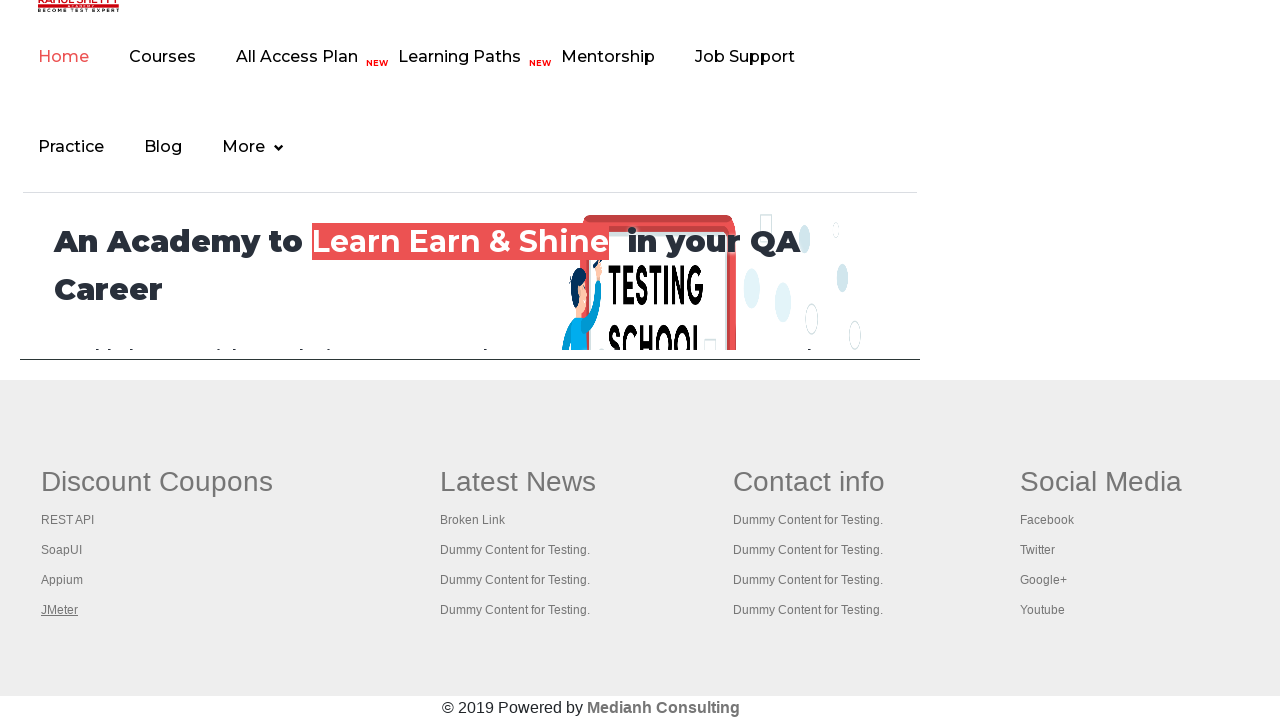

Switched to tab with title: 'Practice Page'
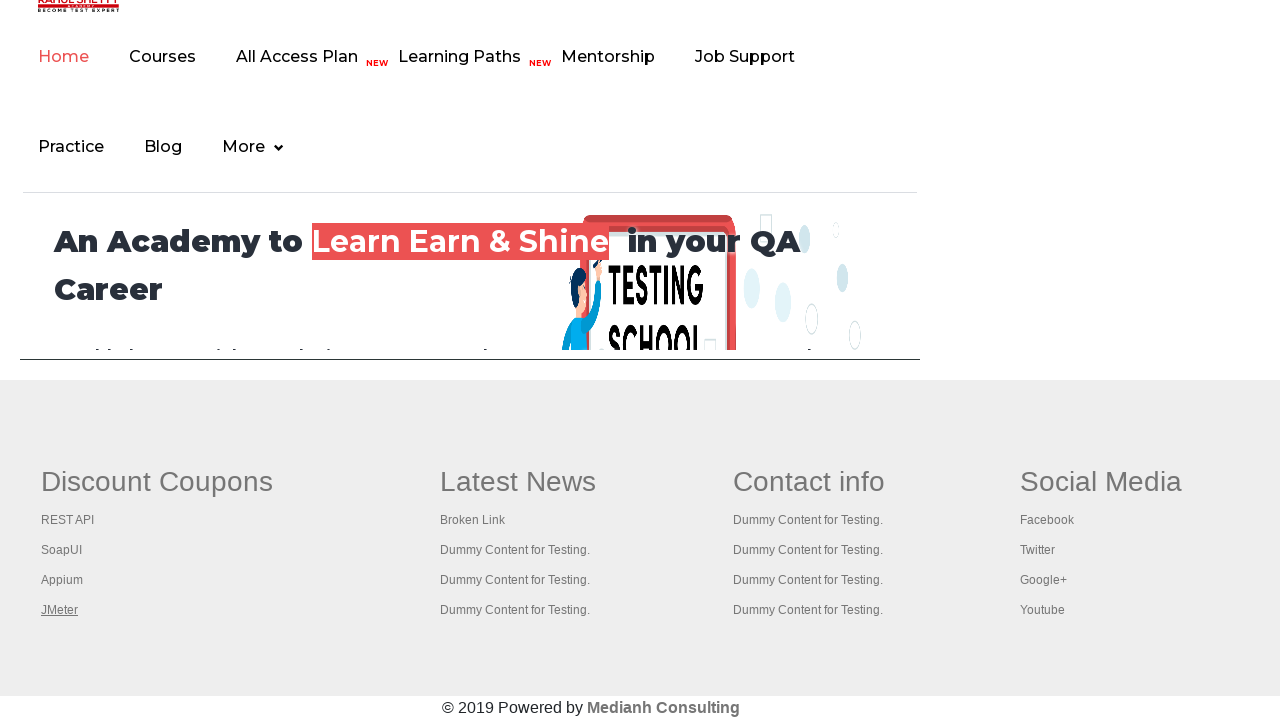

Switched to tab with title: 'Practice Page'
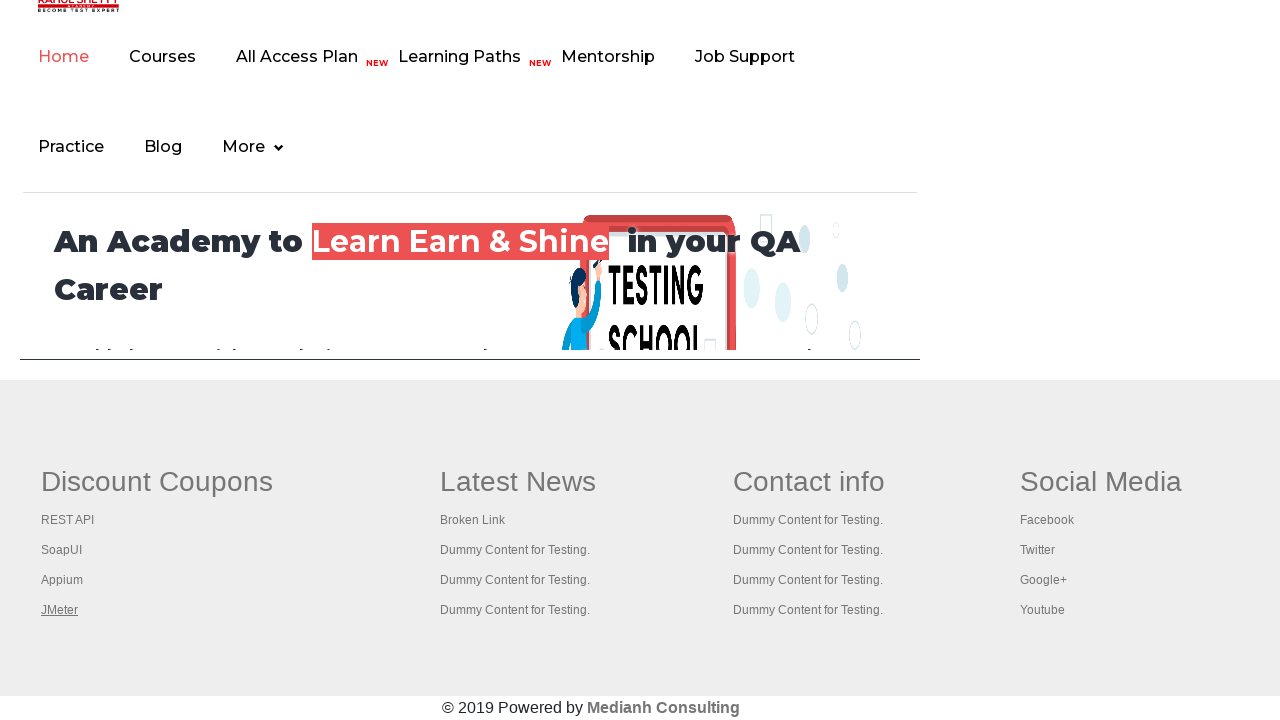

Switched to tab with title: 'REST API Tutorial'
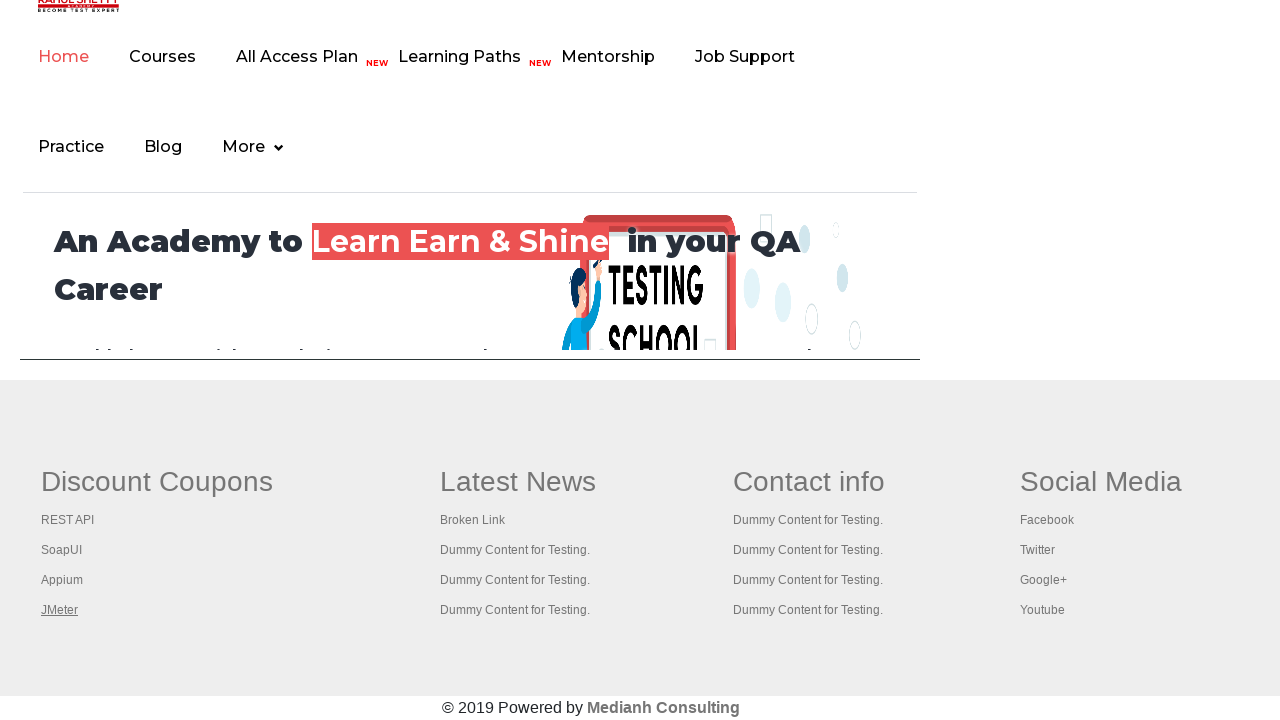

Switched to tab with title: 'The World’s Most Popular API Testing Tool | SoapUI'
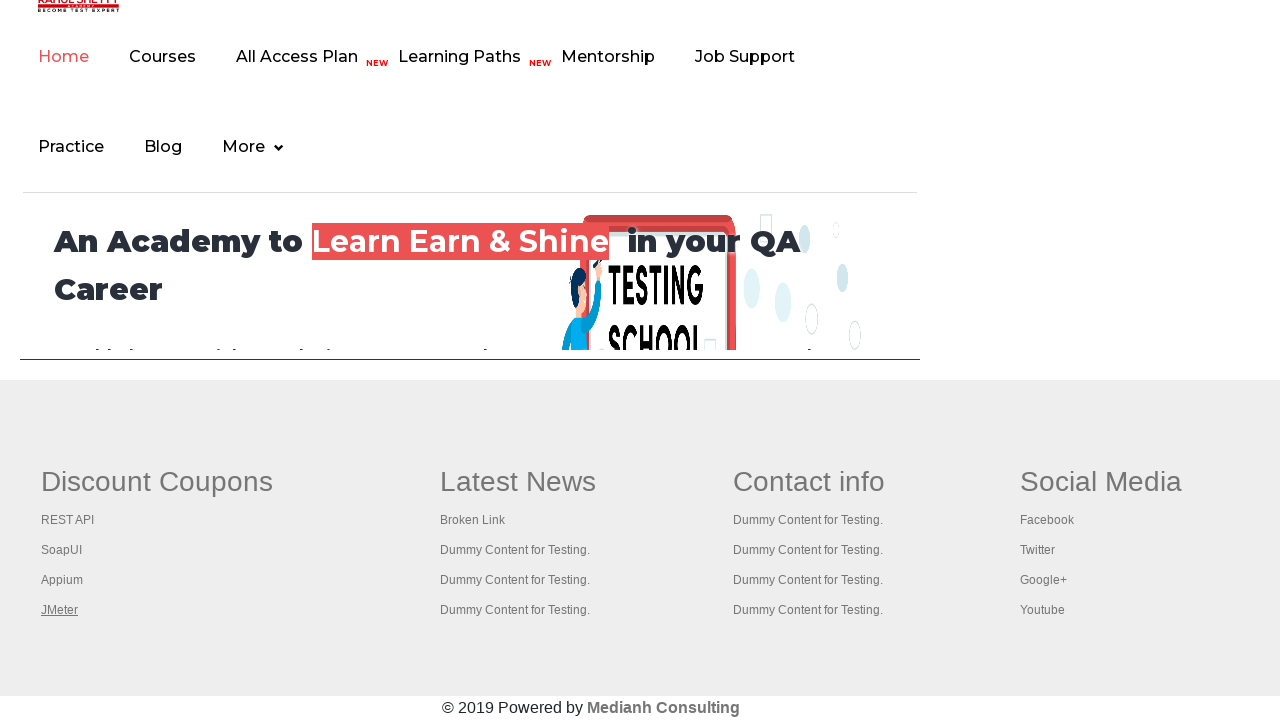

Switched to tab with title: 'Appium tutorial for Mobile Apps testing | RahulShetty Academy | Rahul'
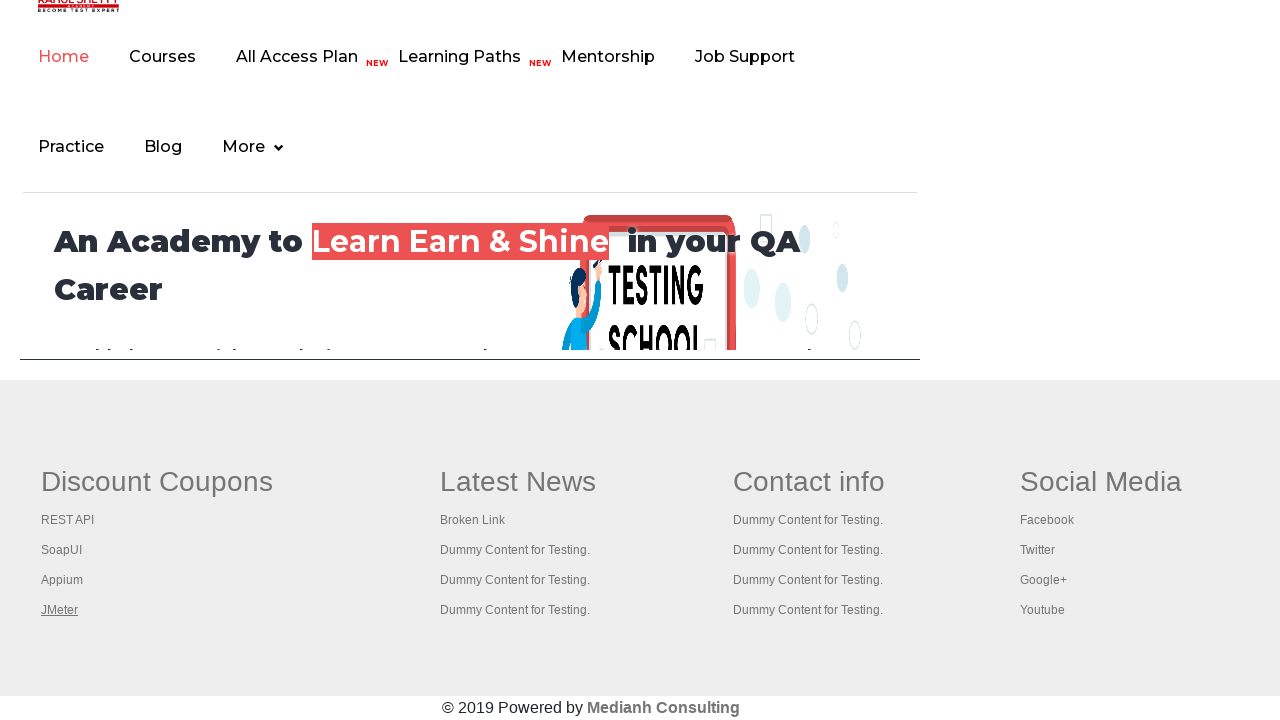

Switched to tab with title: 'Apache JMeter - Apache JMeter™'
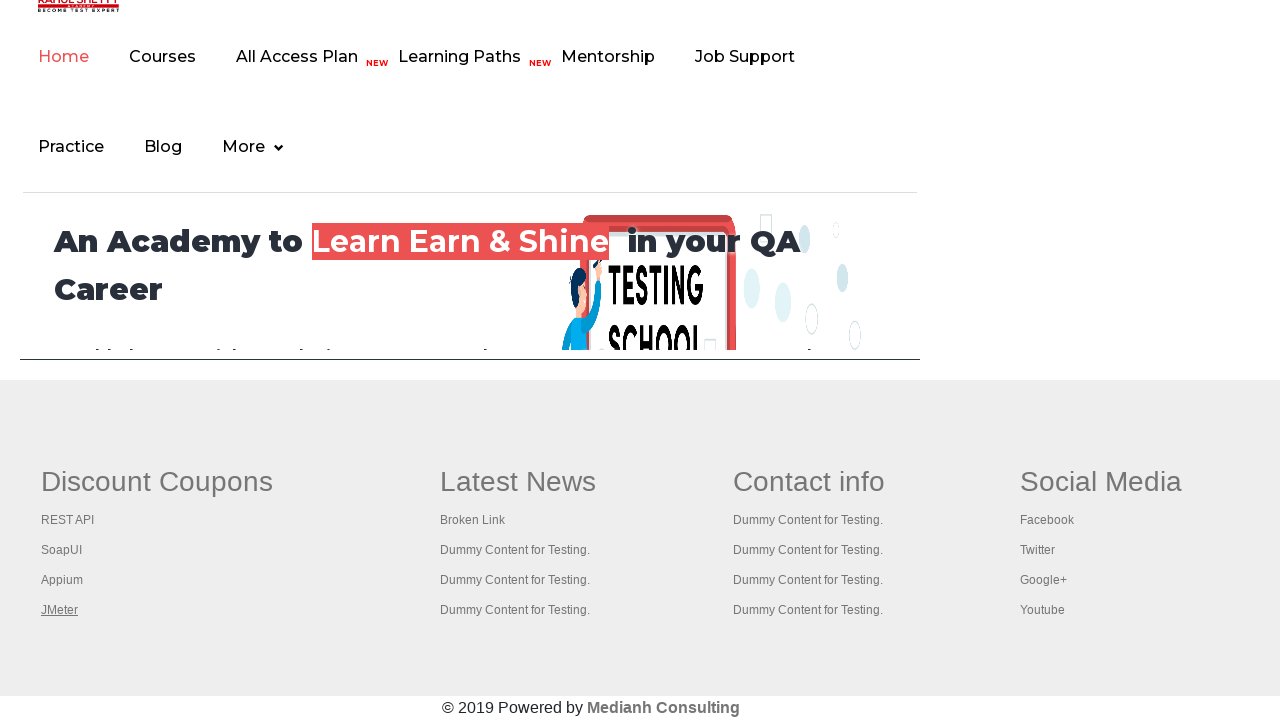

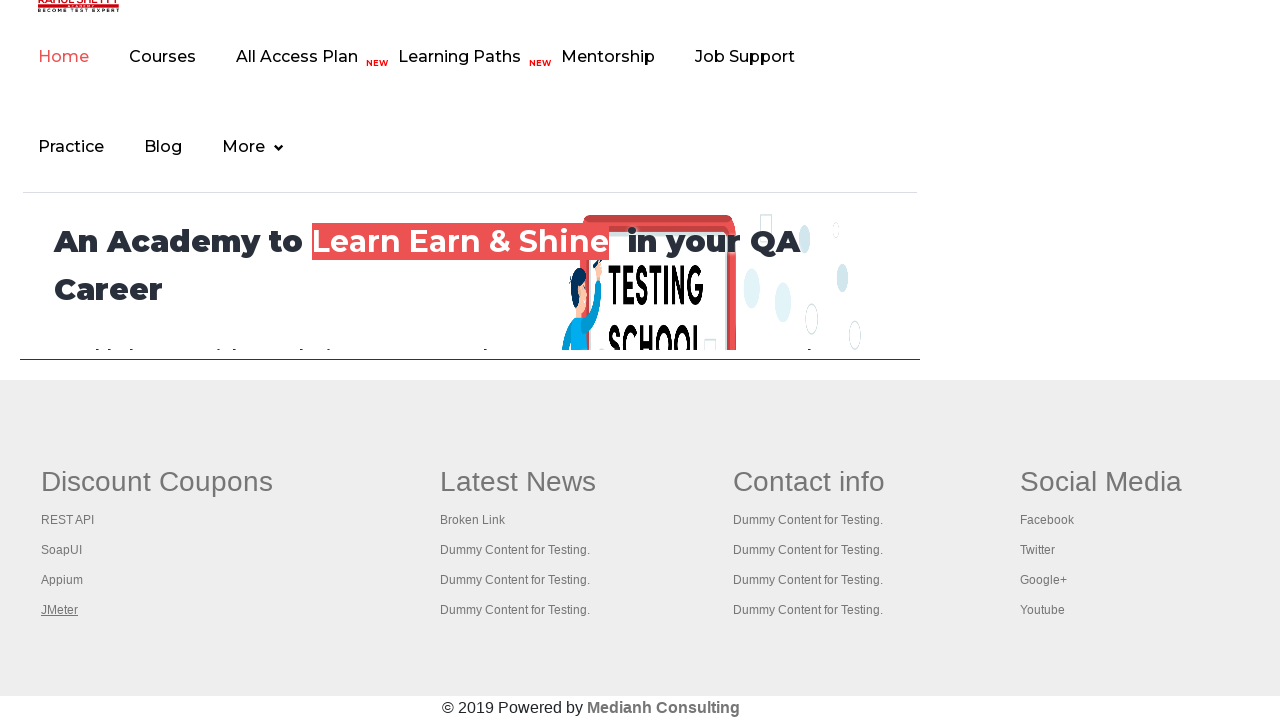